Navigates to emlakjet real estate listings for apartments in Istanbul Uskudar with 100-150 sqm size and 7 room filters, and verifies listings are displayed.

Starting URL: https://www.emlakjet.com/satilik-daire/istanbul-uskudar/?min_m2=100&max_m2=150&oda_sayisi[]=7

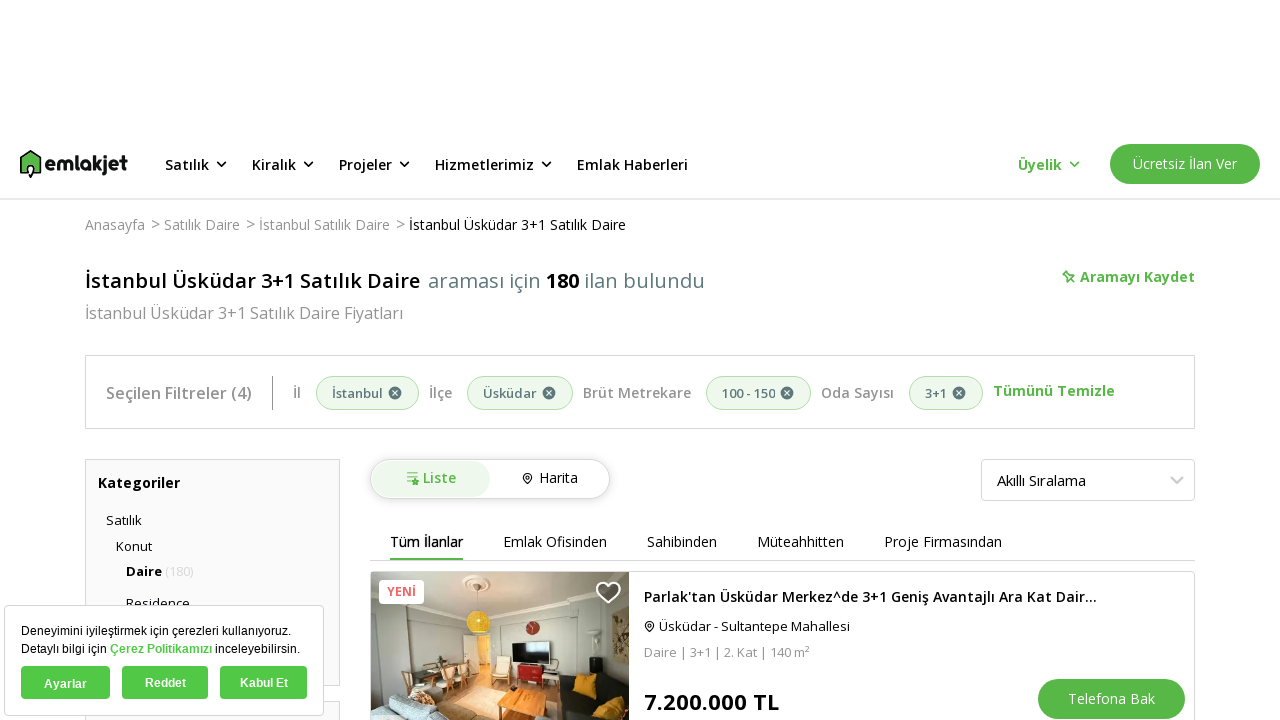

Navigated to emlakjet real estate listings for apartments in Istanbul Uskudar with 100-150 sqm and 7 room filters
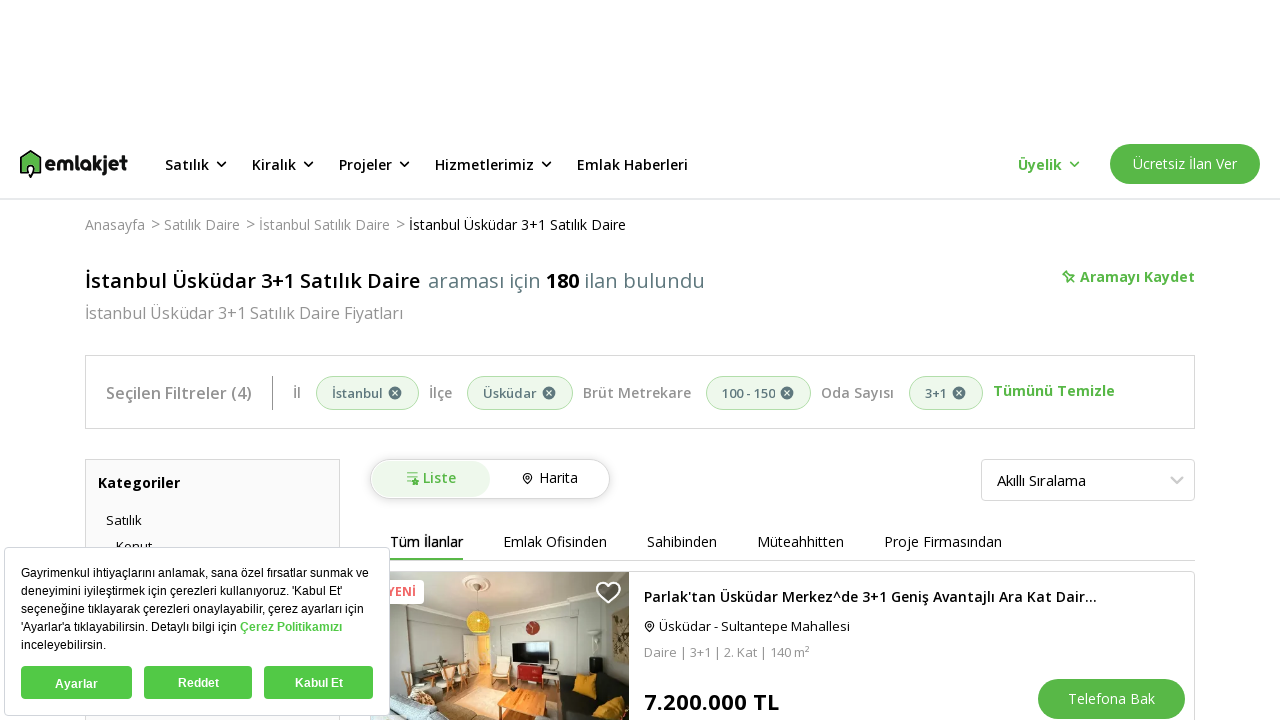

Property listings loaded on the page
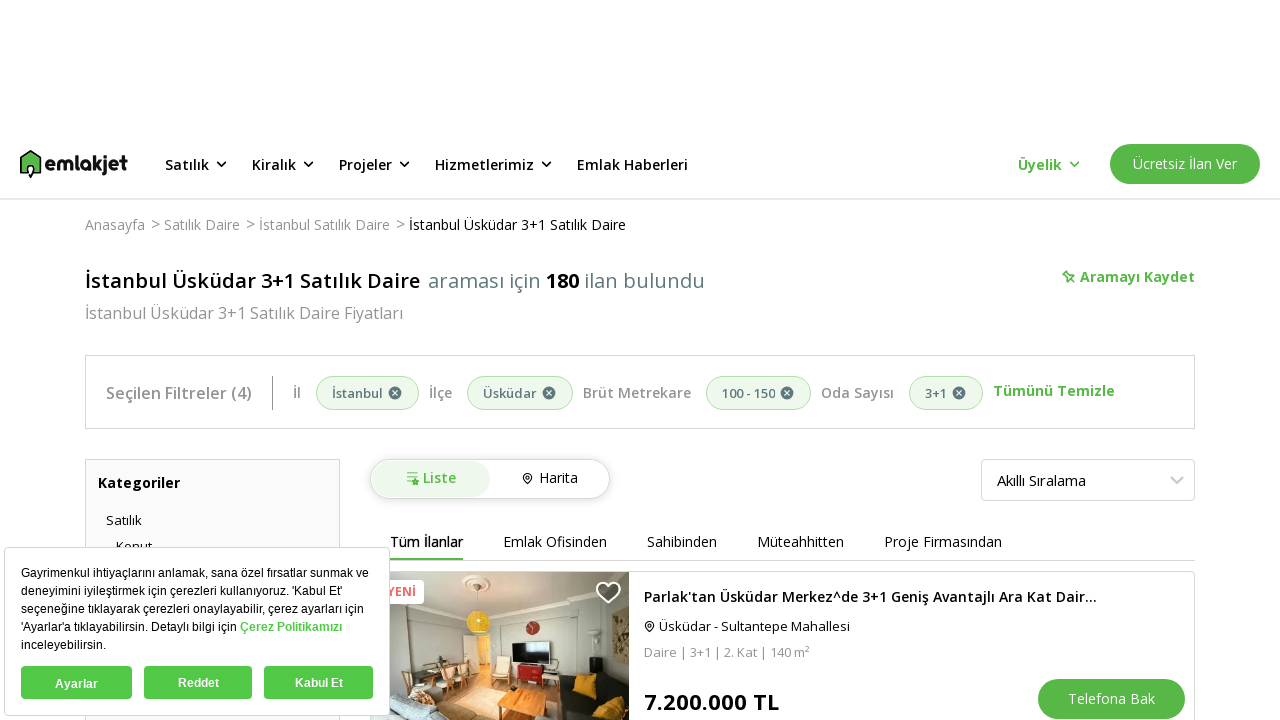

Verified 37 listings are displayed on the page
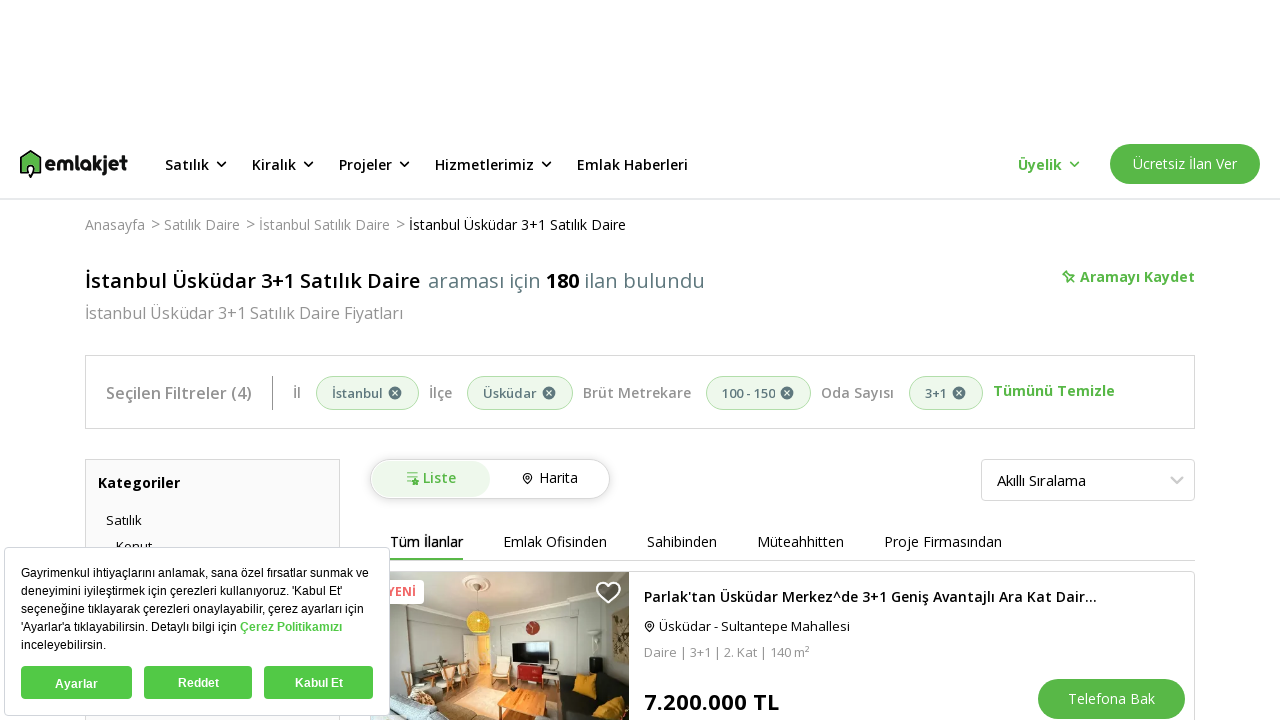

Assertion passed: listings are displayed
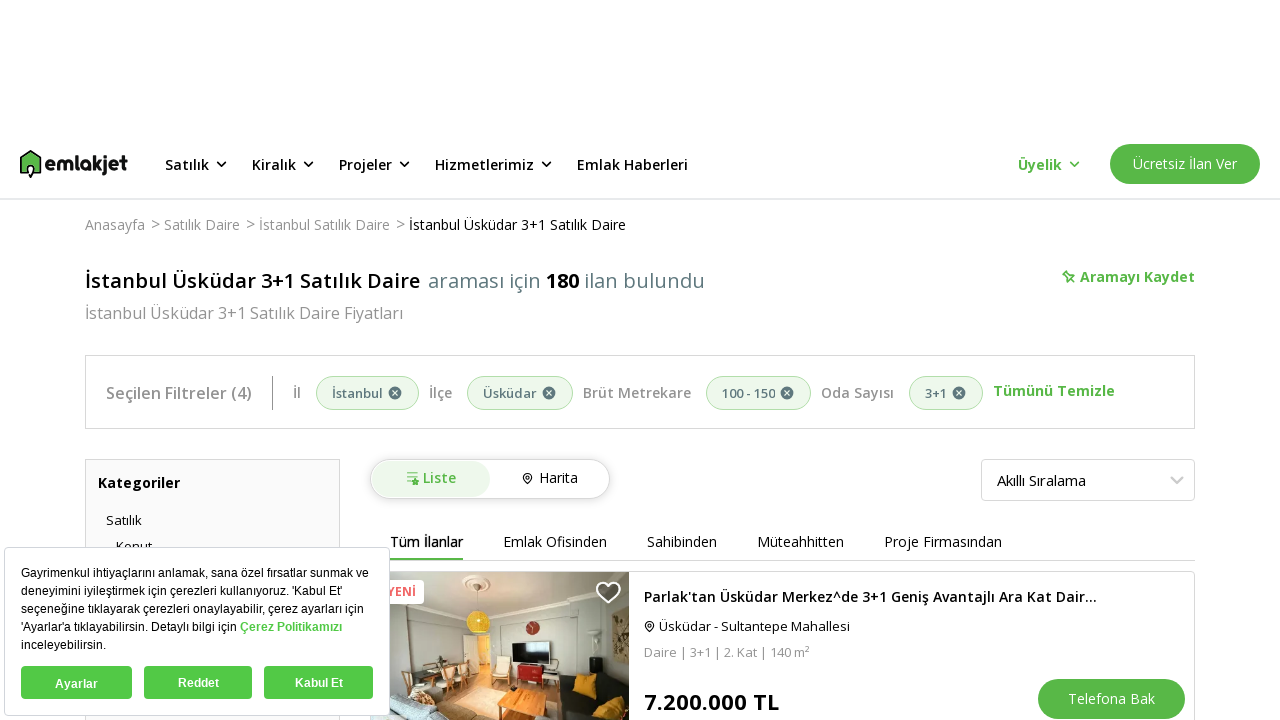

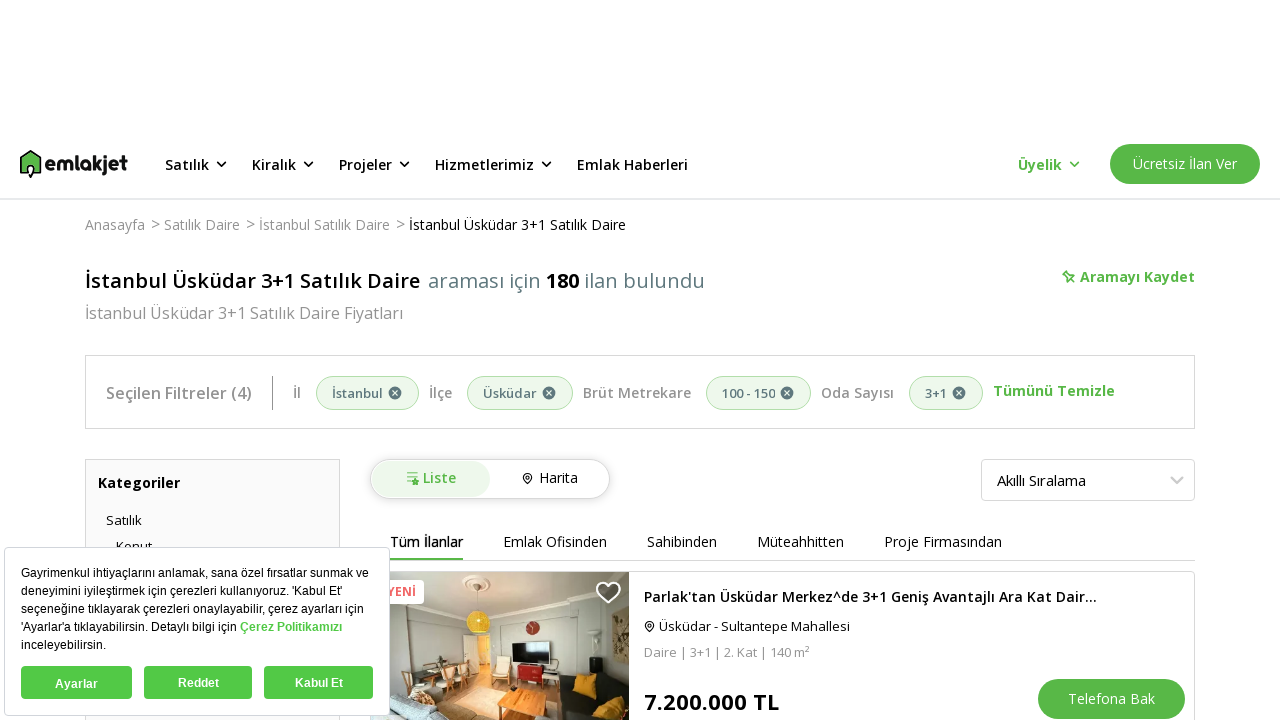